Tests that Clear completed button is hidden when there are no completed items

Starting URL: https://demo.playwright.dev/todomvc

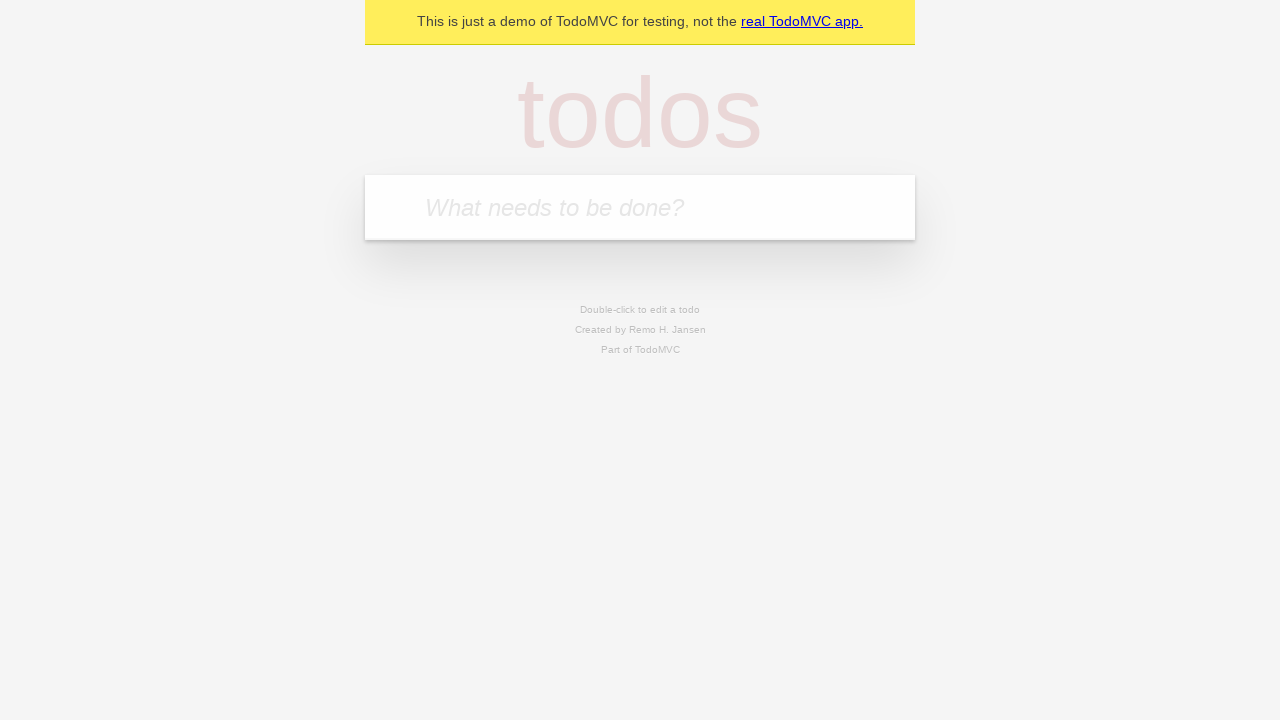

Filled todo input with 'buy some cheese' on internal:attr=[placeholder="What needs to be done?"i]
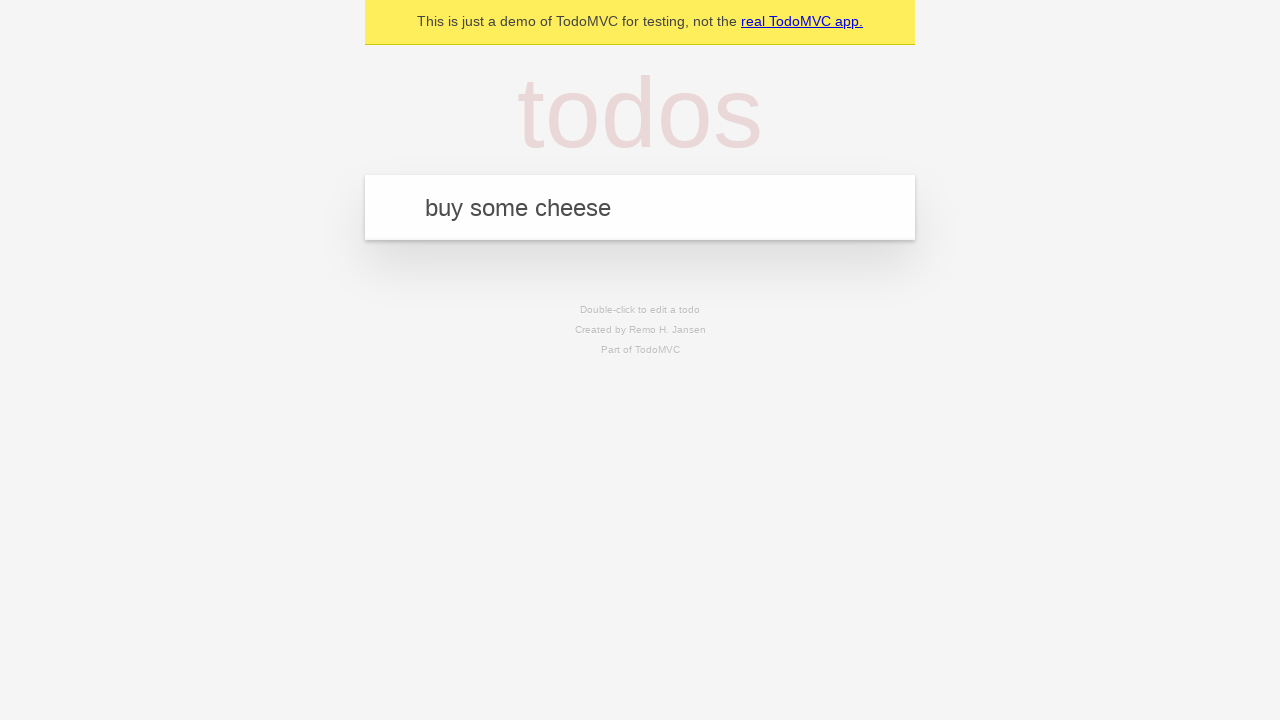

Pressed Enter to create first todo on internal:attr=[placeholder="What needs to be done?"i]
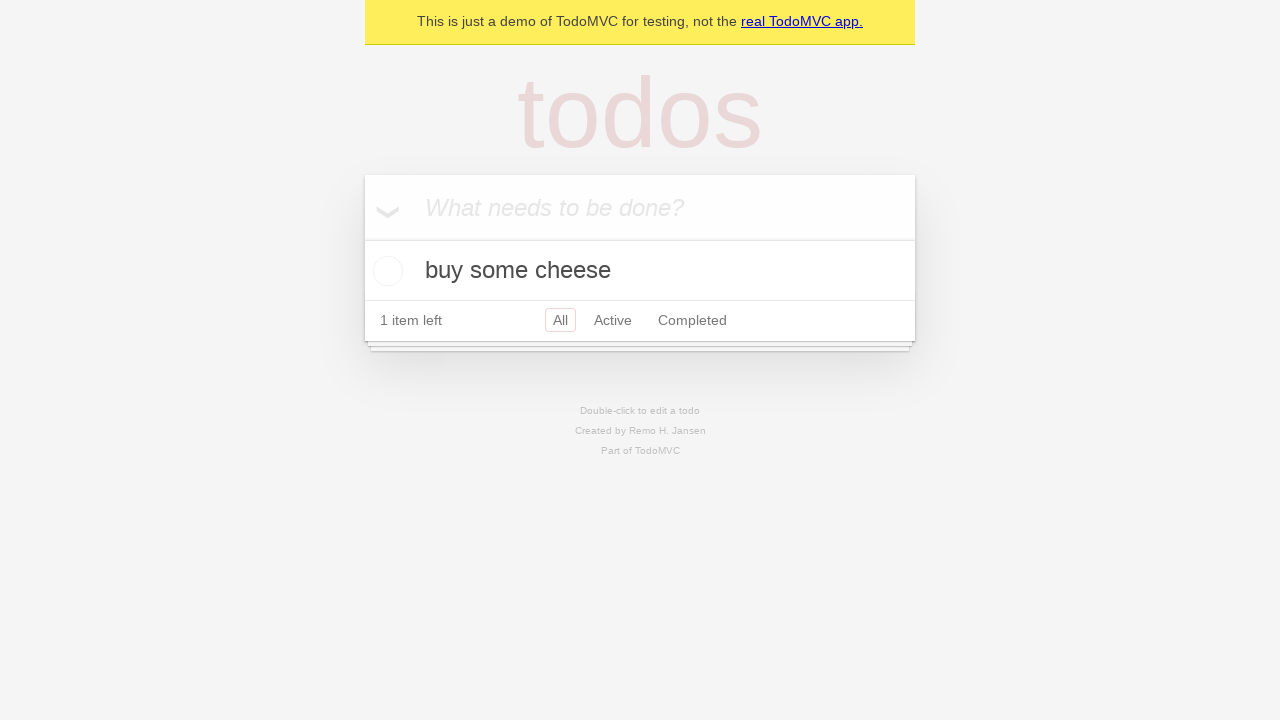

Filled todo input with 'feed the cat' on internal:attr=[placeholder="What needs to be done?"i]
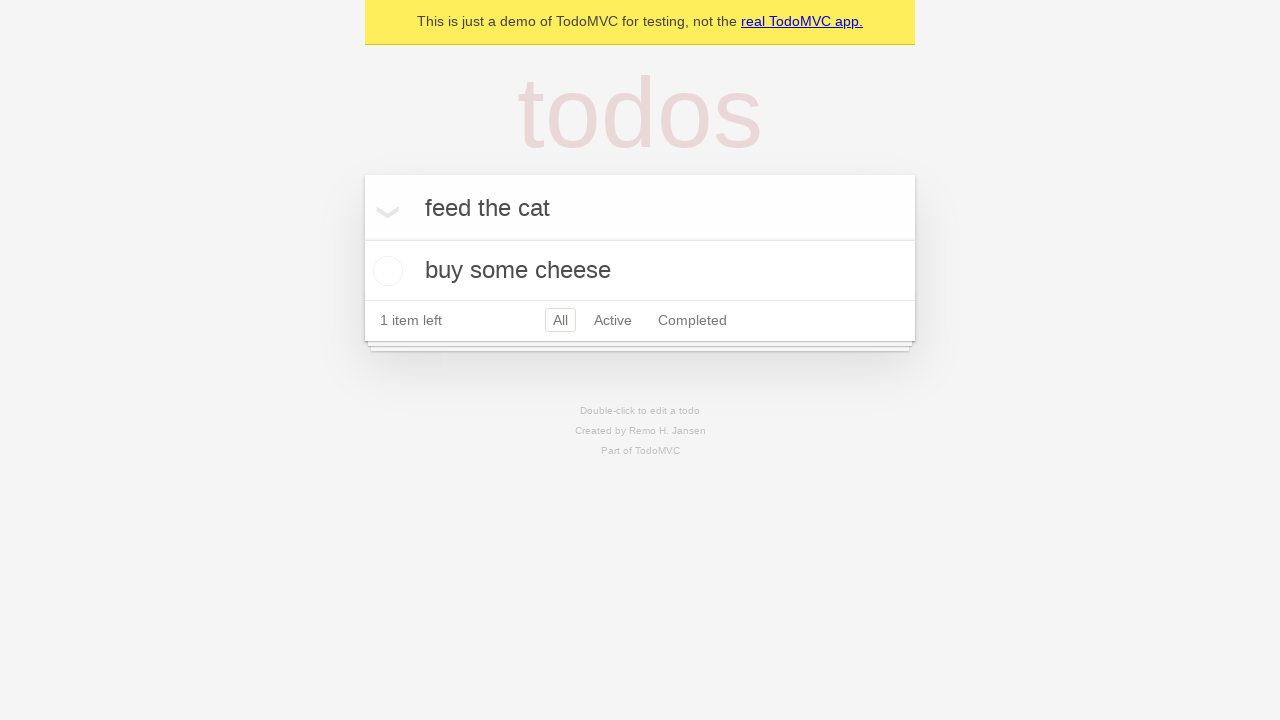

Pressed Enter to create second todo on internal:attr=[placeholder="What needs to be done?"i]
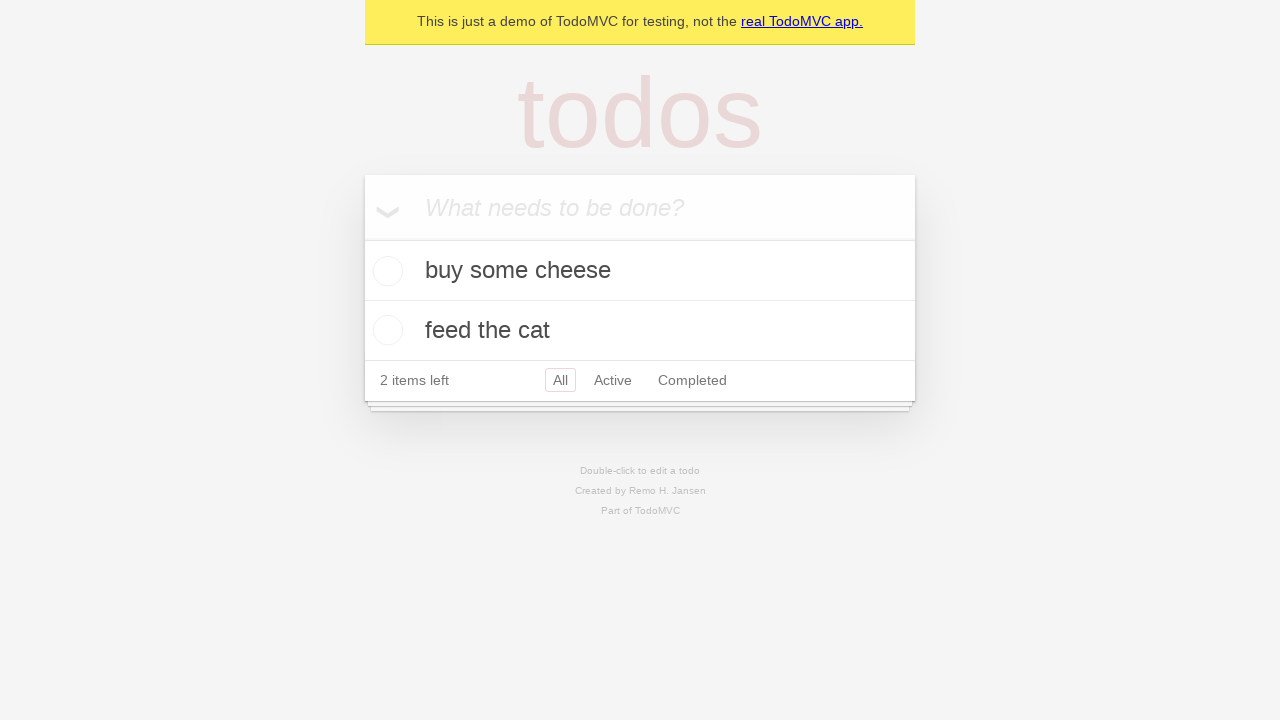

Filled todo input with 'book a doctors appointment' on internal:attr=[placeholder="What needs to be done?"i]
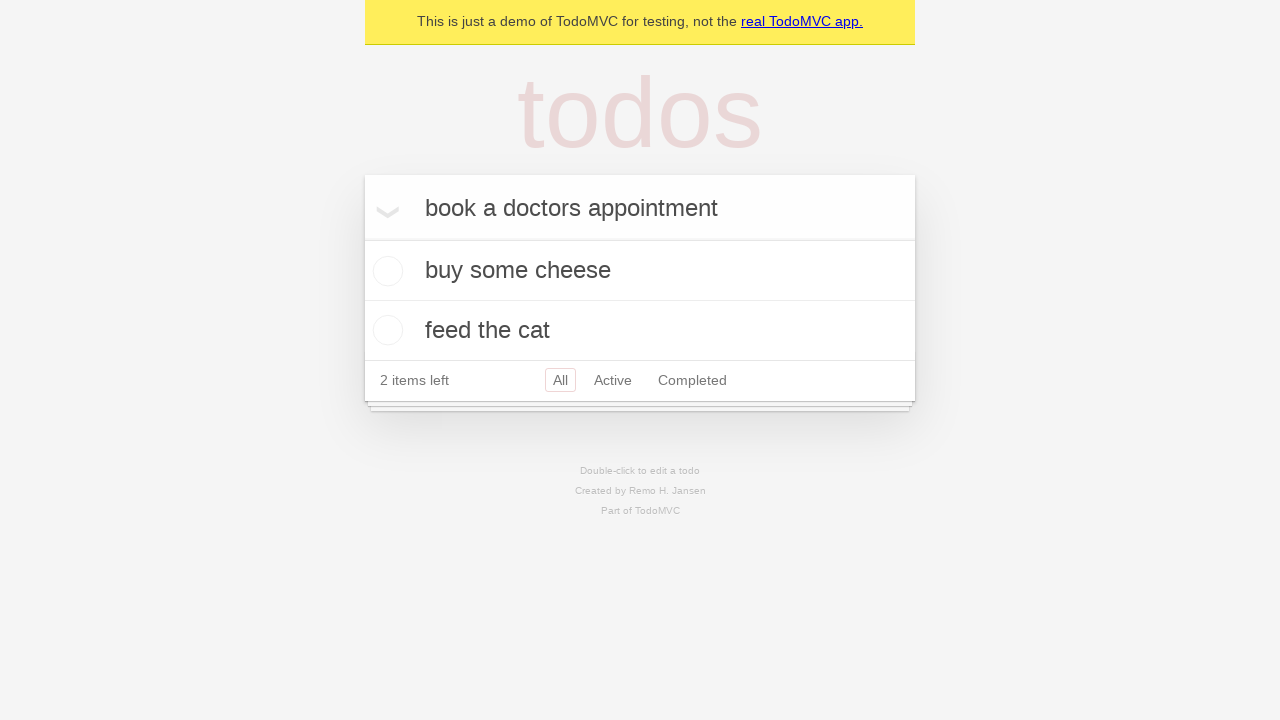

Pressed Enter to create third todo on internal:attr=[placeholder="What needs to be done?"i]
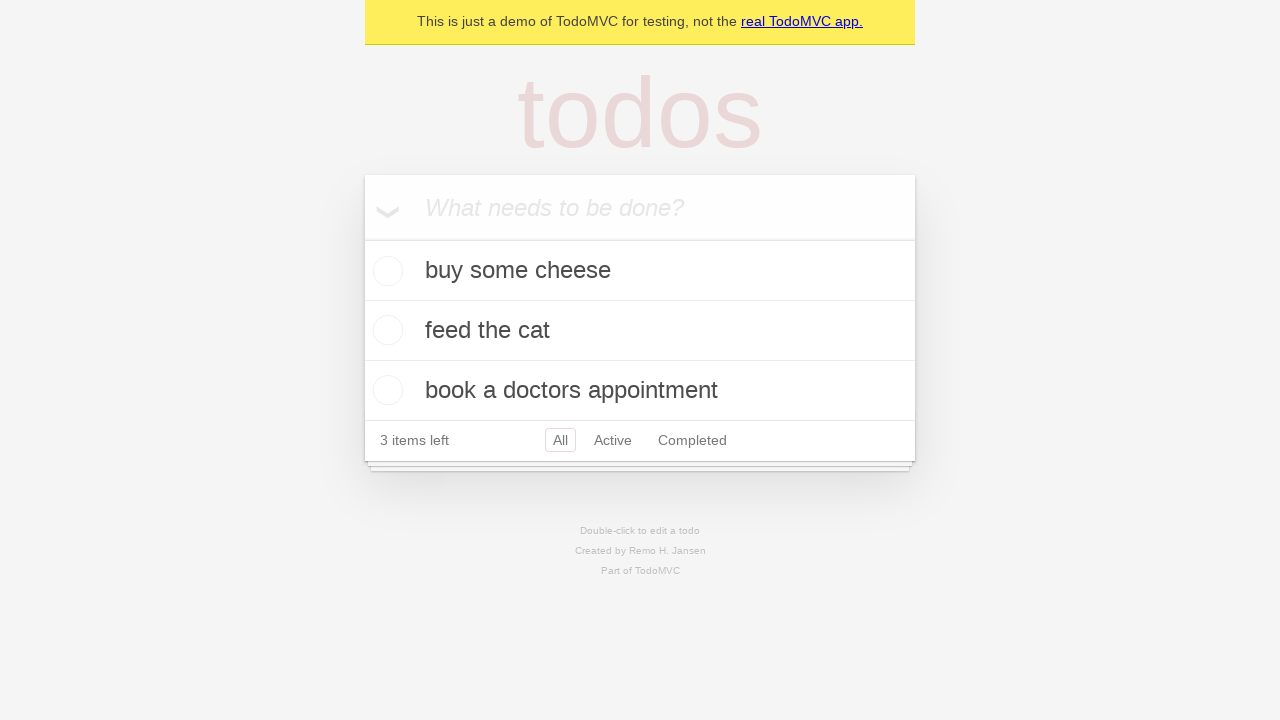

Checked first todo item as completed at (385, 271) on .todo-list li .toggle >> nth=0
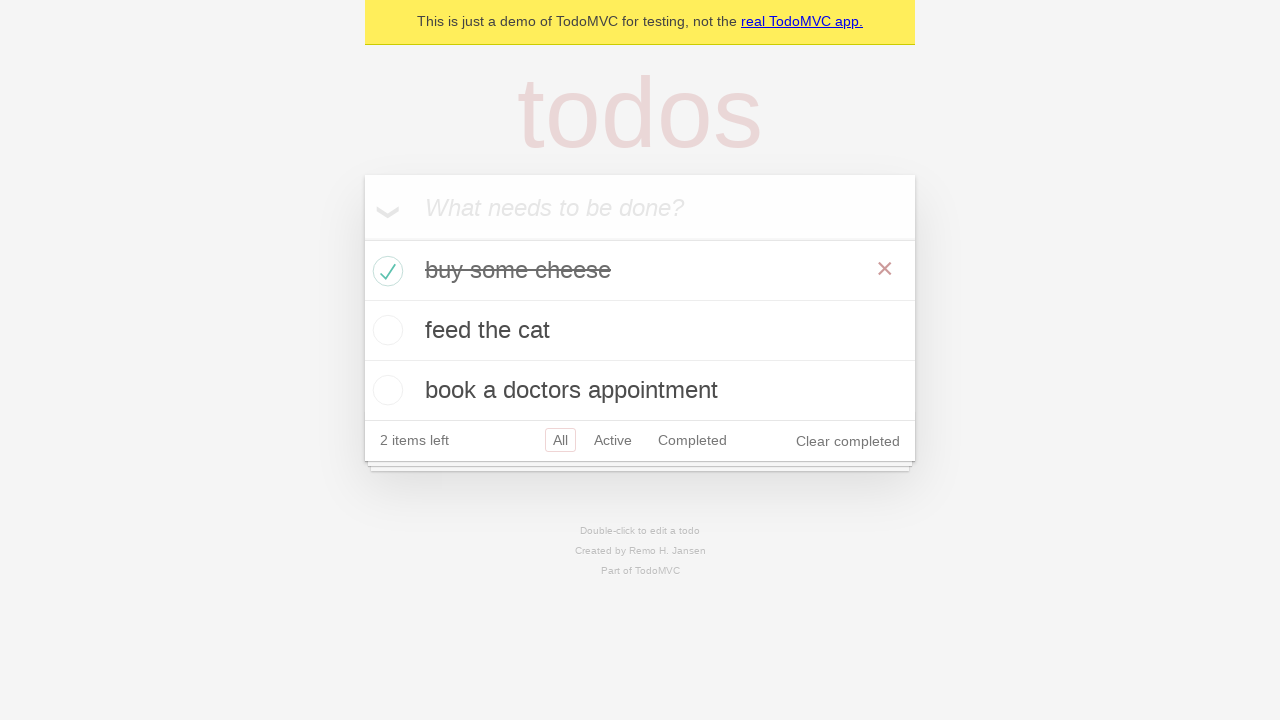

Clicked 'Clear completed' button to remove completed items at (848, 441) on internal:role=button[name="Clear completed"i]
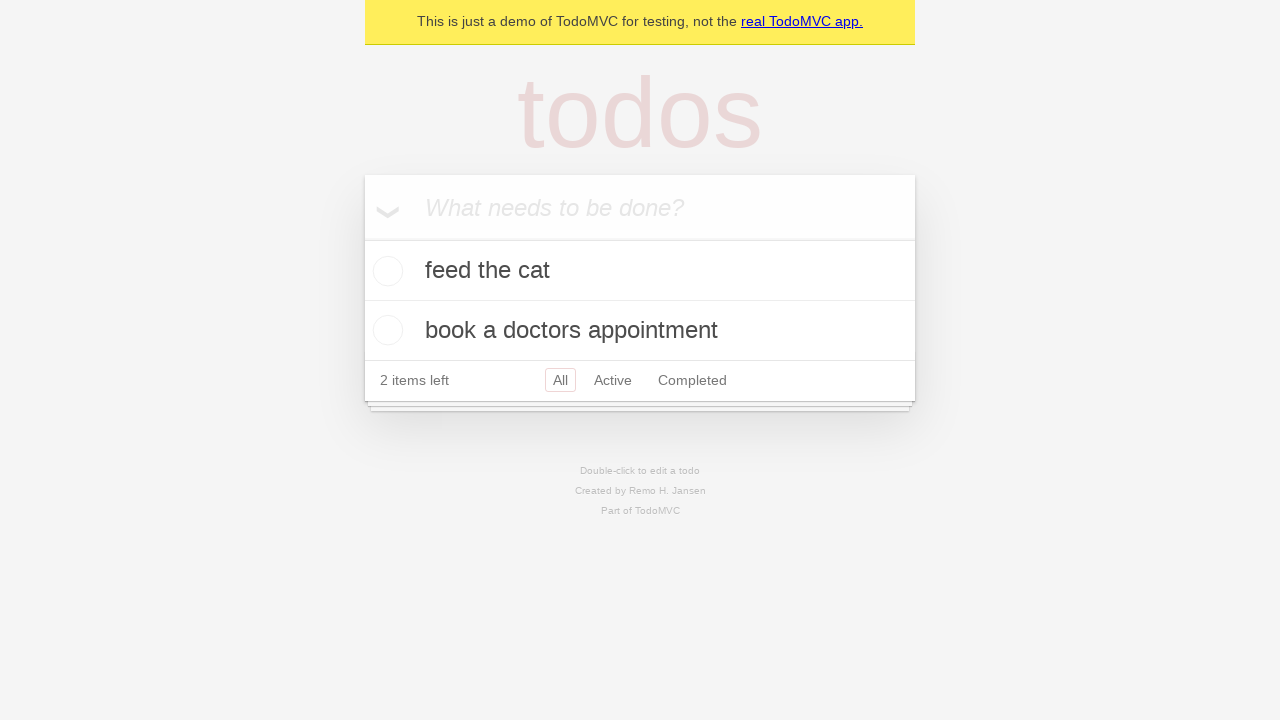

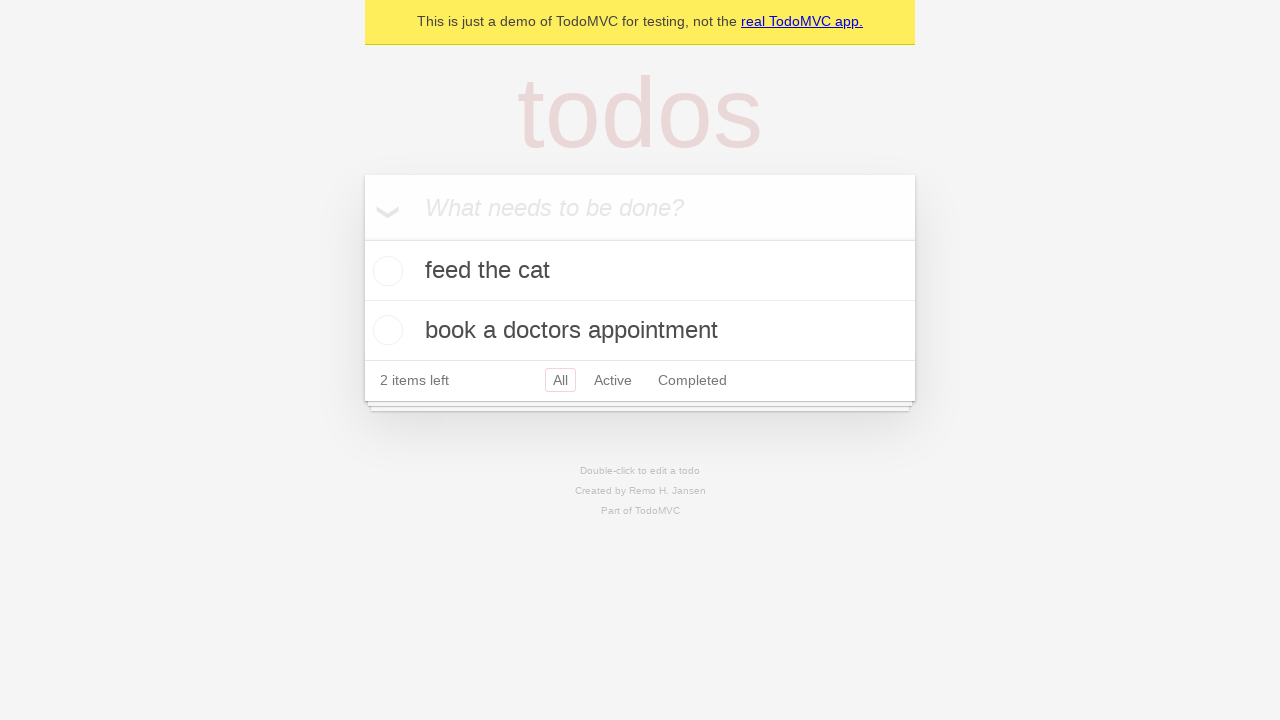